Tests that clicking the Scooter logo from the order page redirects back to the homepage

Starting URL: https://qa-scooter.praktikum-services.ru/order

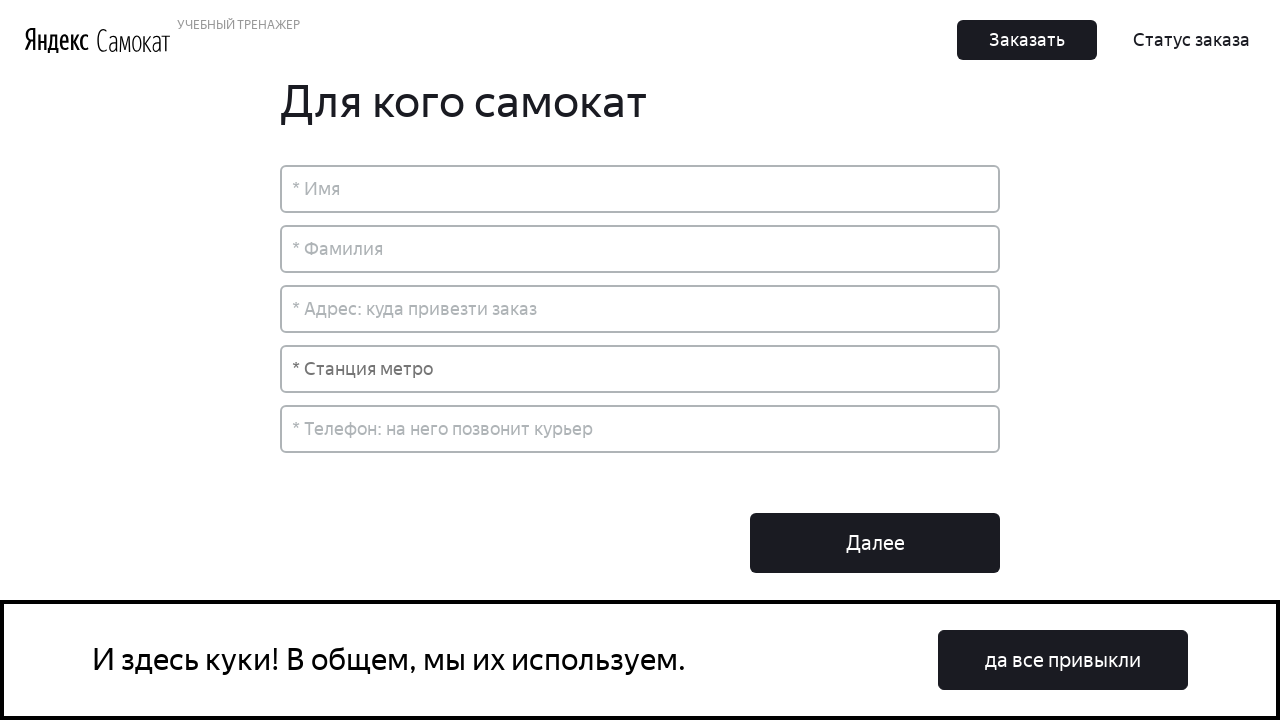

Clicked Scooter logo to navigate back to homepage at (134, 40) on a[href='/']
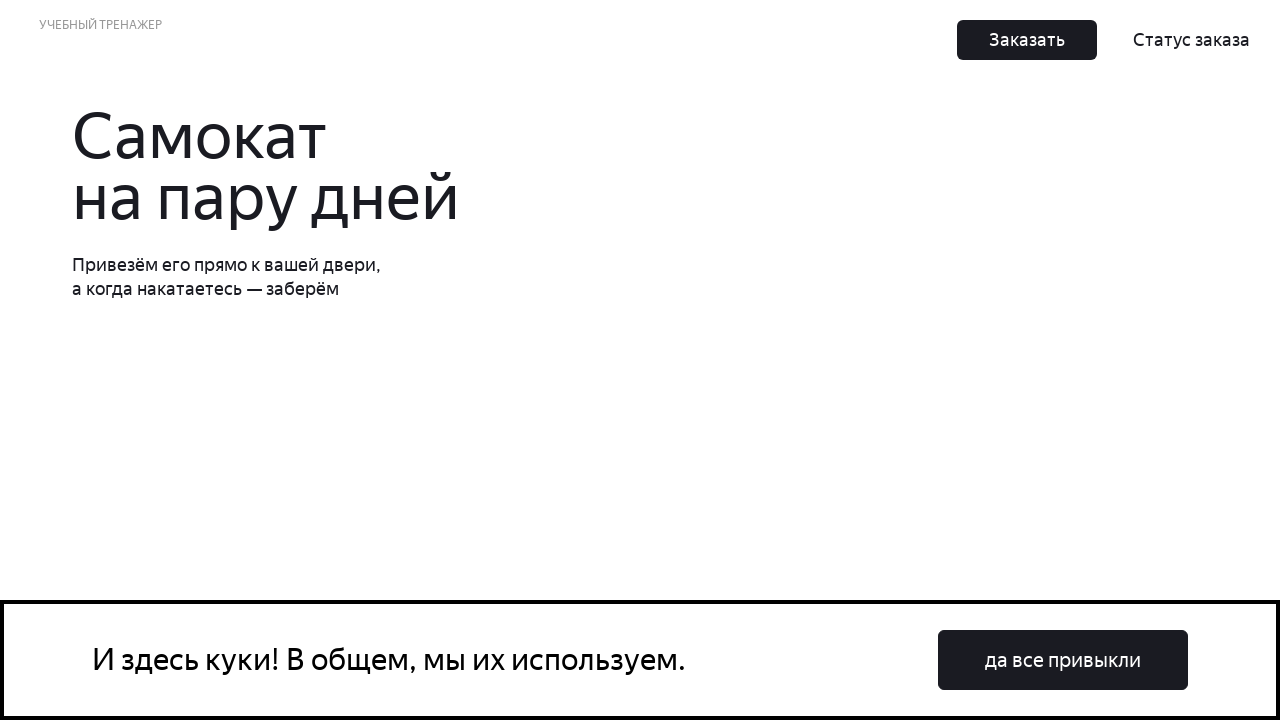

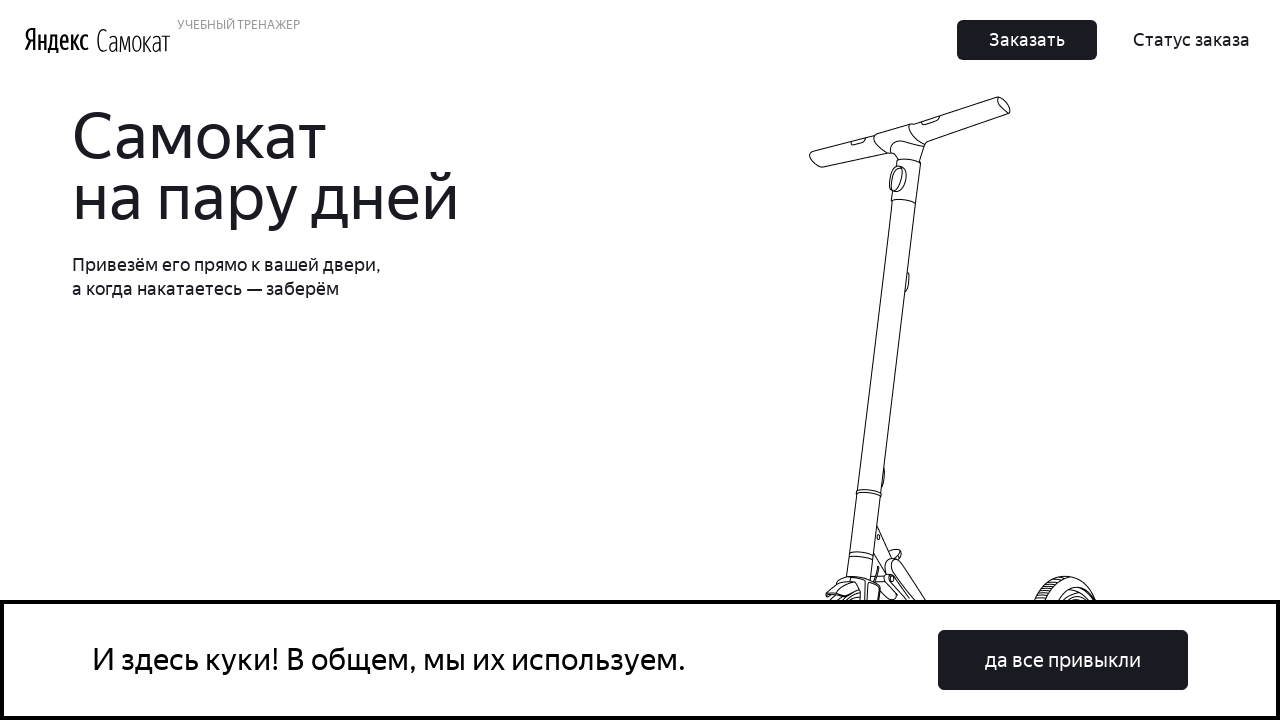